Performs different click actions on buttons - double click, right click, and regular click

Starting URL: https://demoqa.com/buttons

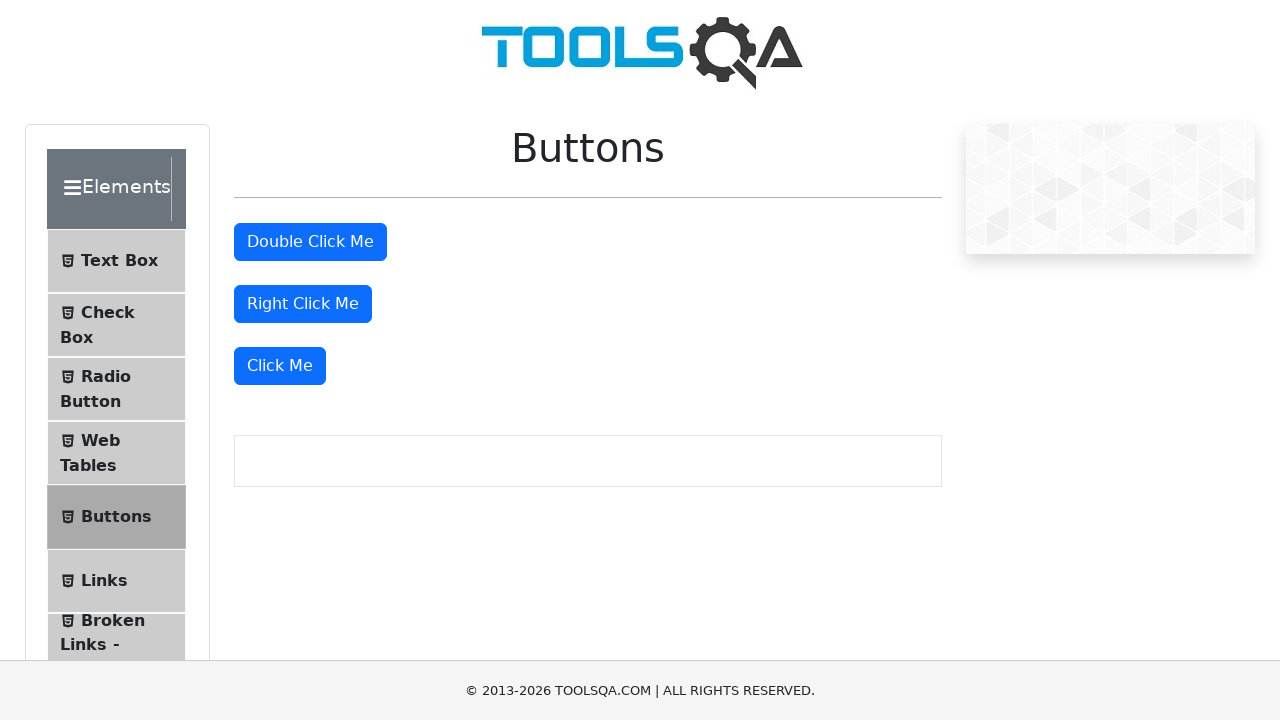

Navigated to https://demoqa.com/buttons
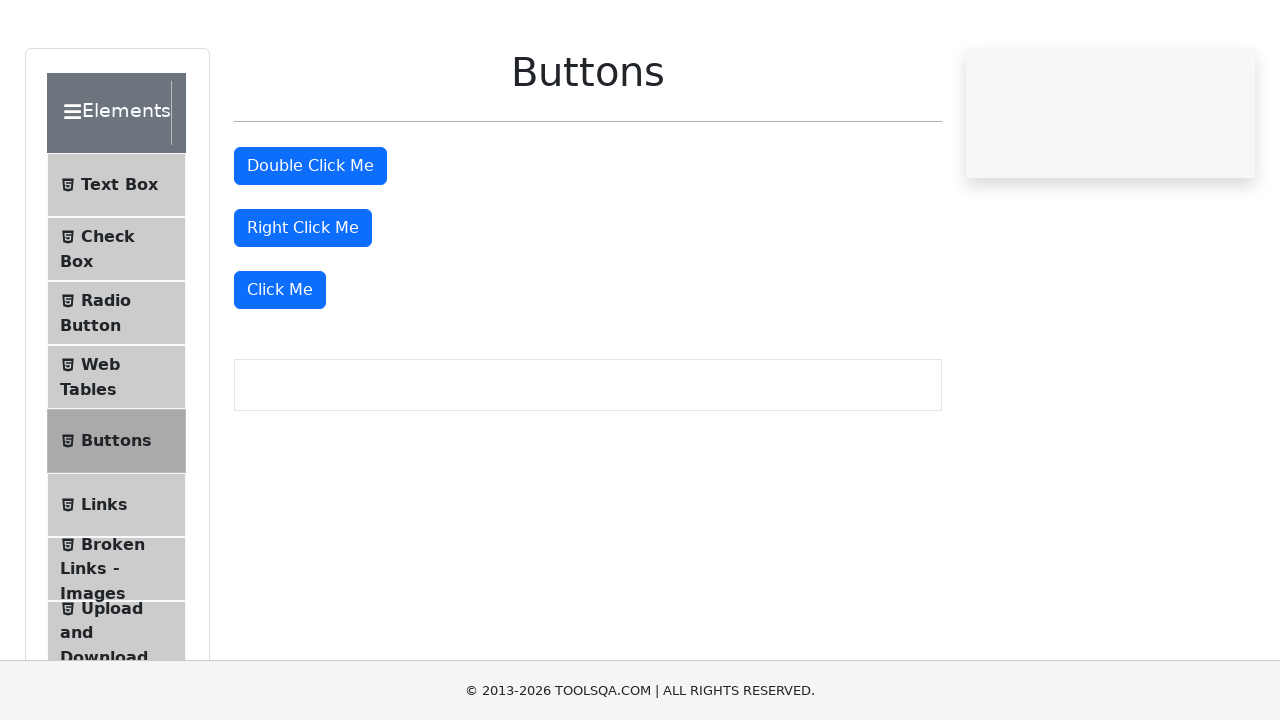

Located all buttons on the page
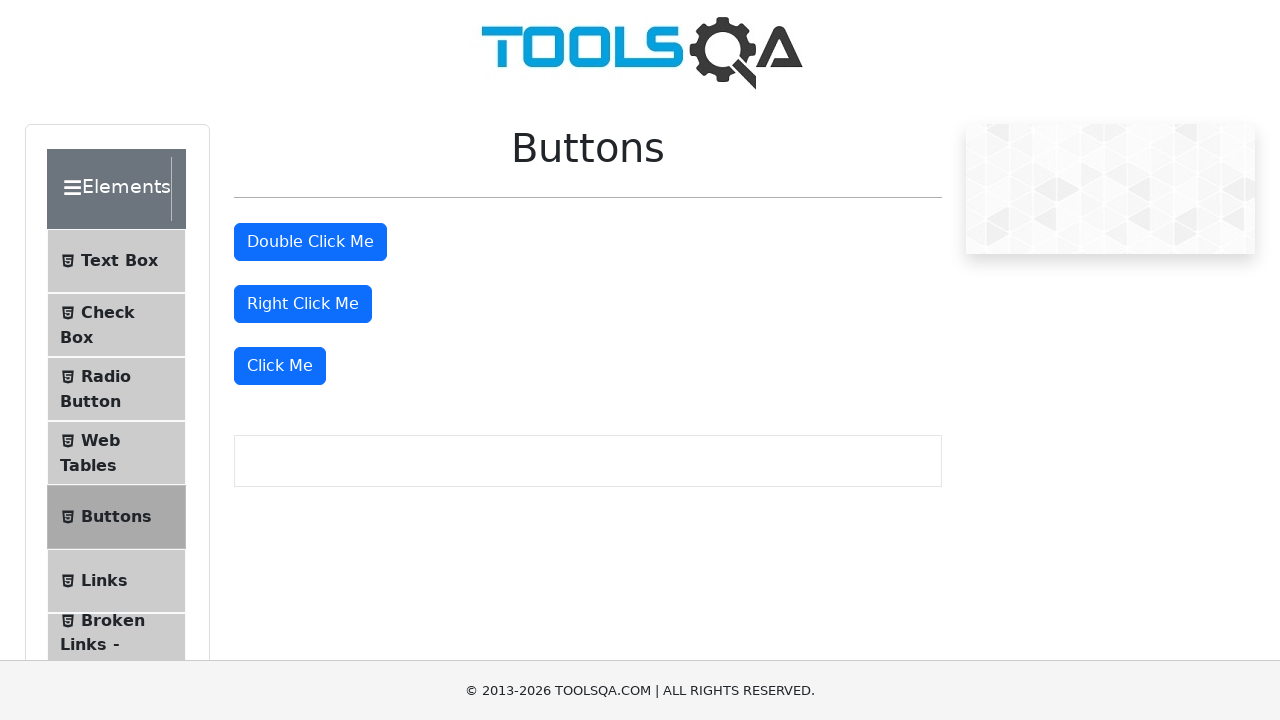

Double clicked the second button at (310, 242) on [type=button] >> nth=1
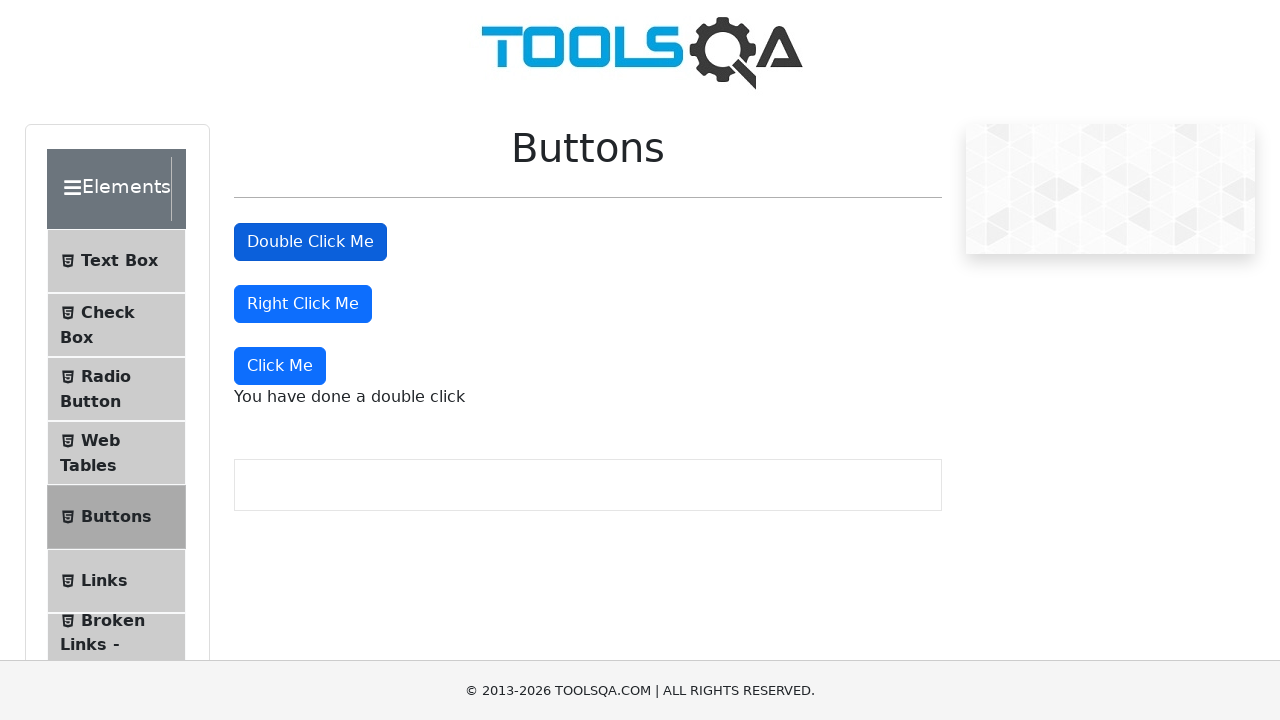

Right clicked the third button at (303, 304) on [type=button] >> nth=2
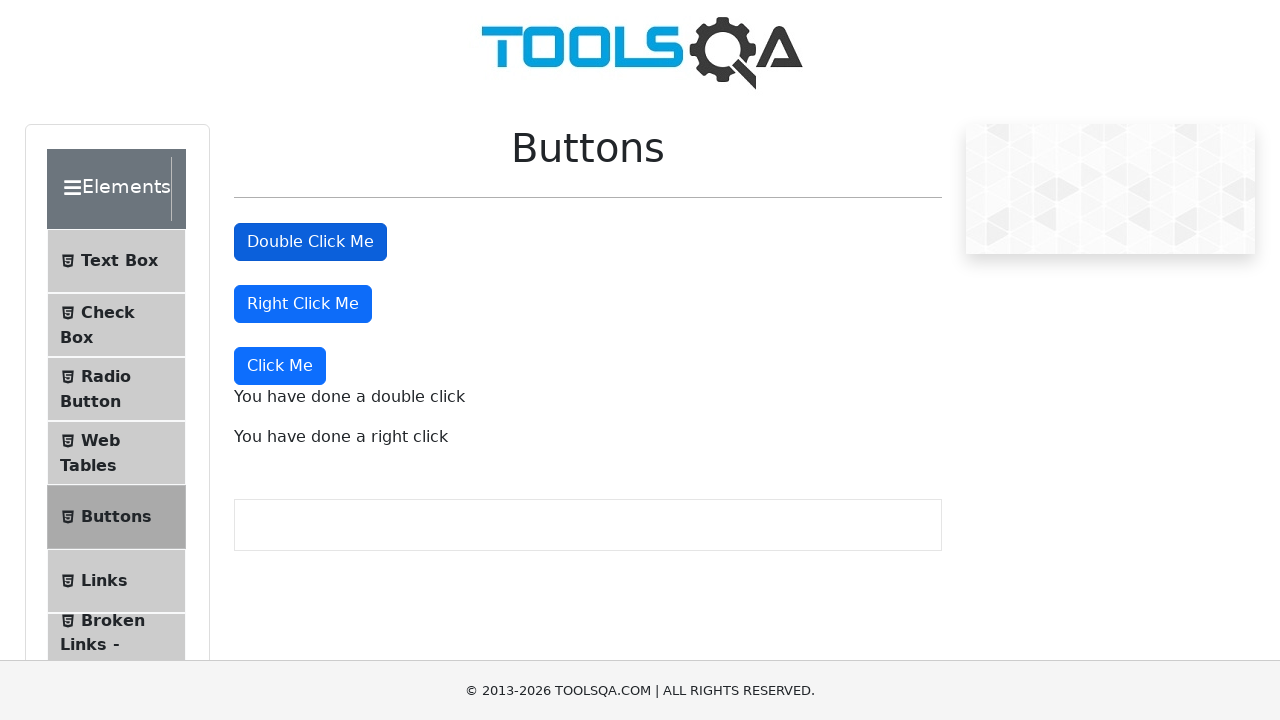

Clicked the fourth button at (280, 366) on [type=button] >> nth=3
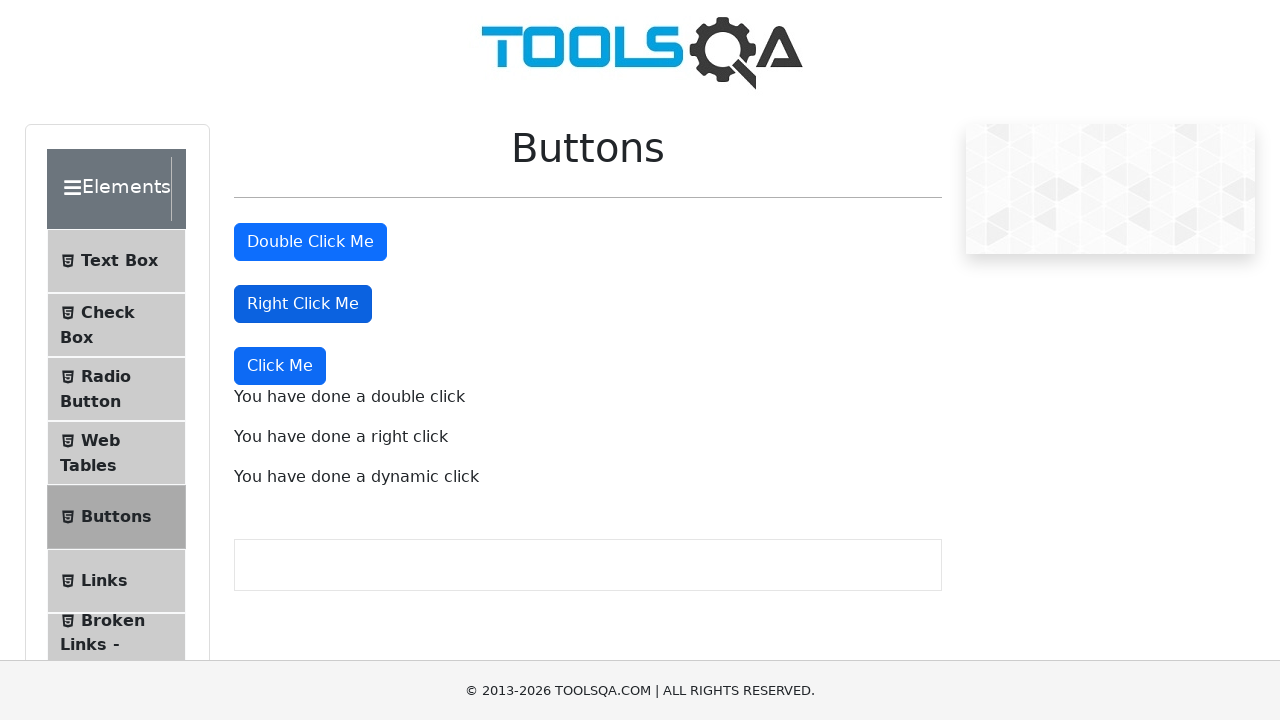

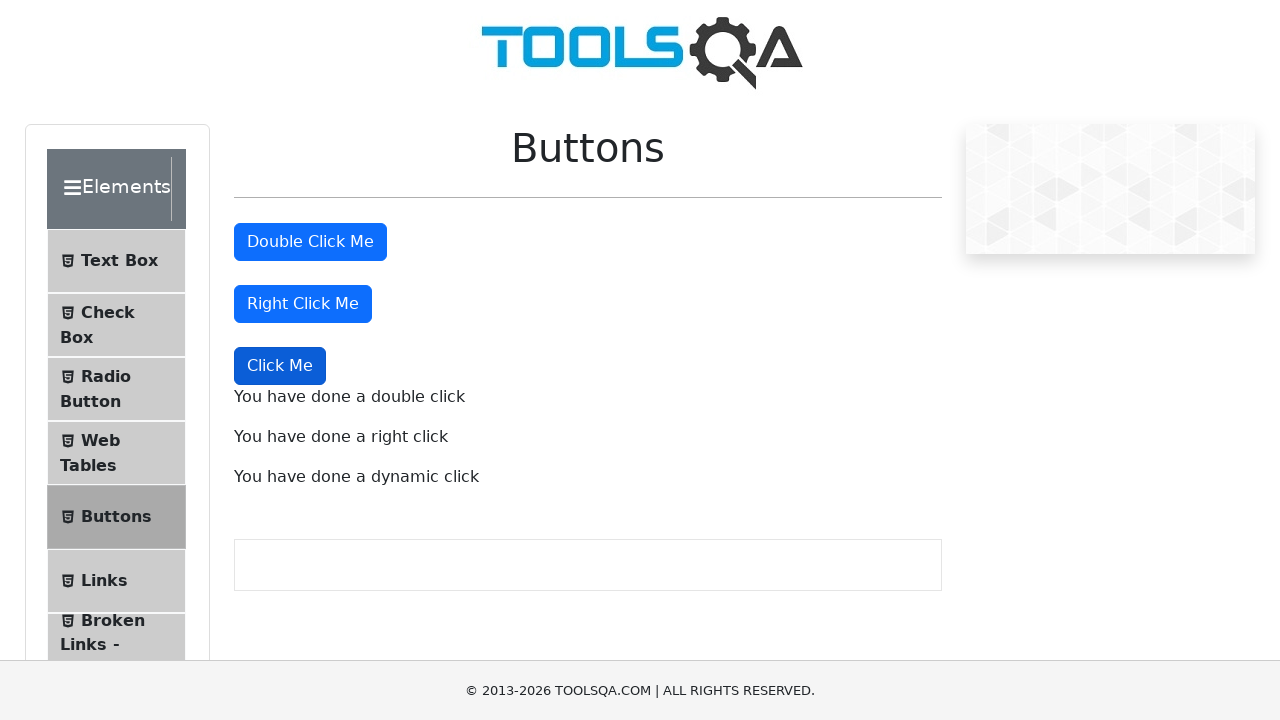